Navigates to the Koel app homepage and verifies the URL is correct

Starting URL: https://qa.koel.app/

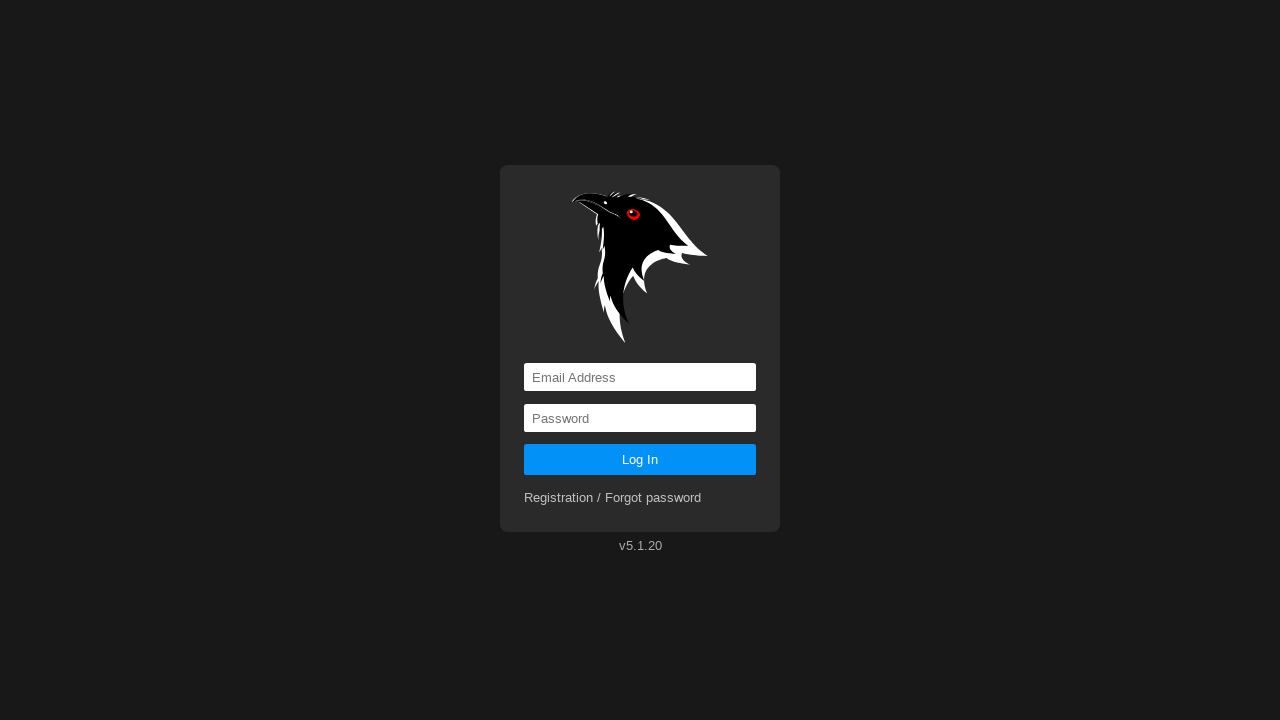

Navigated to Koel app homepage at https://qa.koel.app/
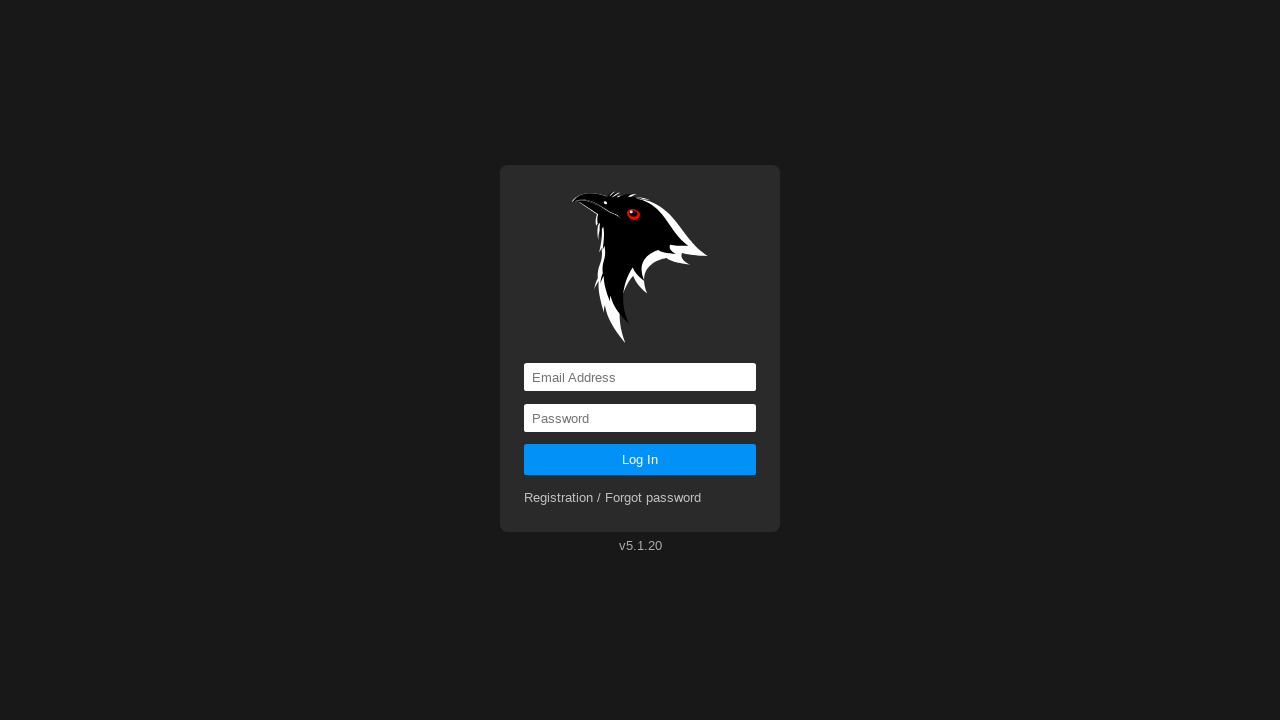

Verified that the URL is correct (https://qa.koel.app/)
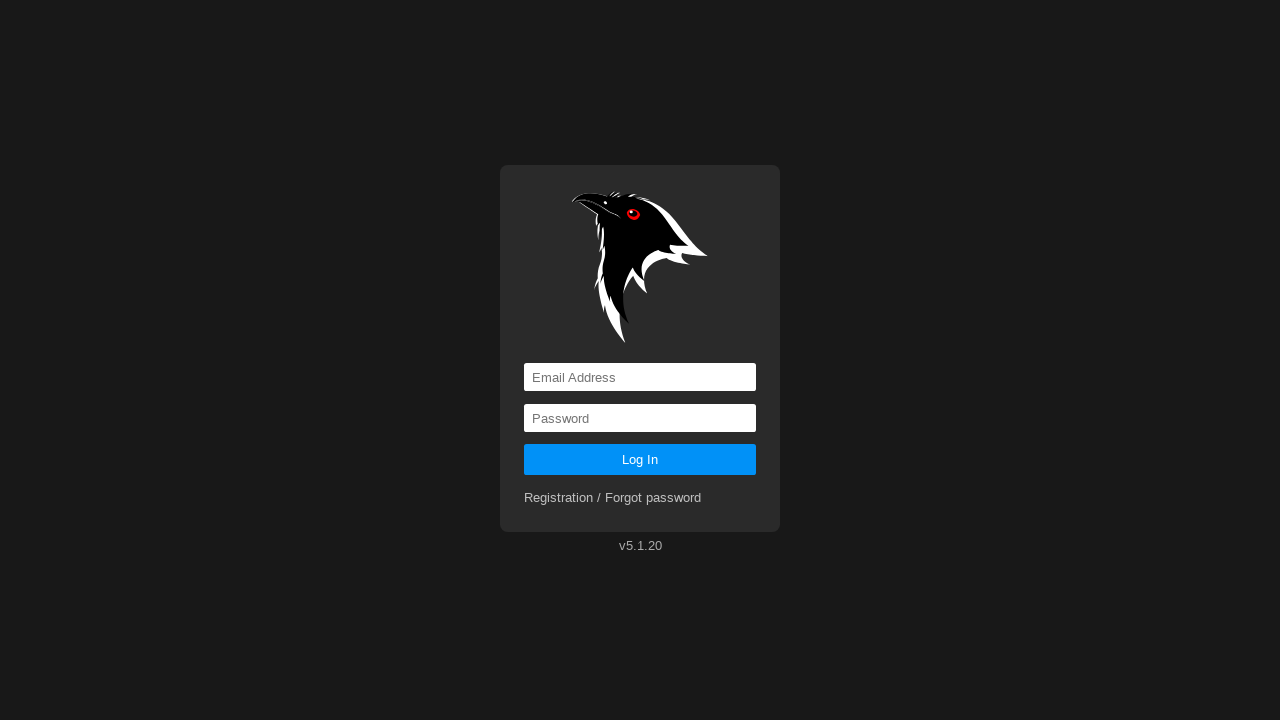

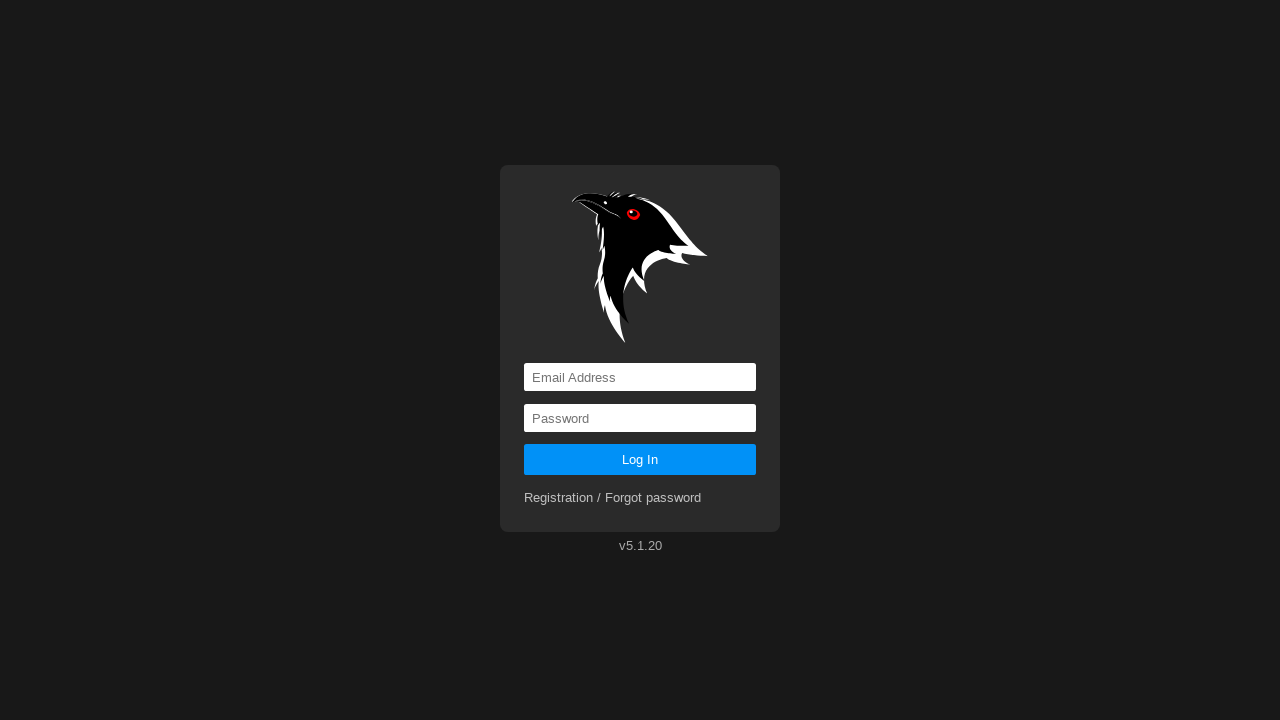